Tests form submission by extracting a value from an element's custom attribute, performing a mathematical calculation on it, then filling an input field with the result, checking a checkbox, selecting a radio button, and clicking the submit button.

Starting URL: http://suninjuly.github.io/get_attribute.html

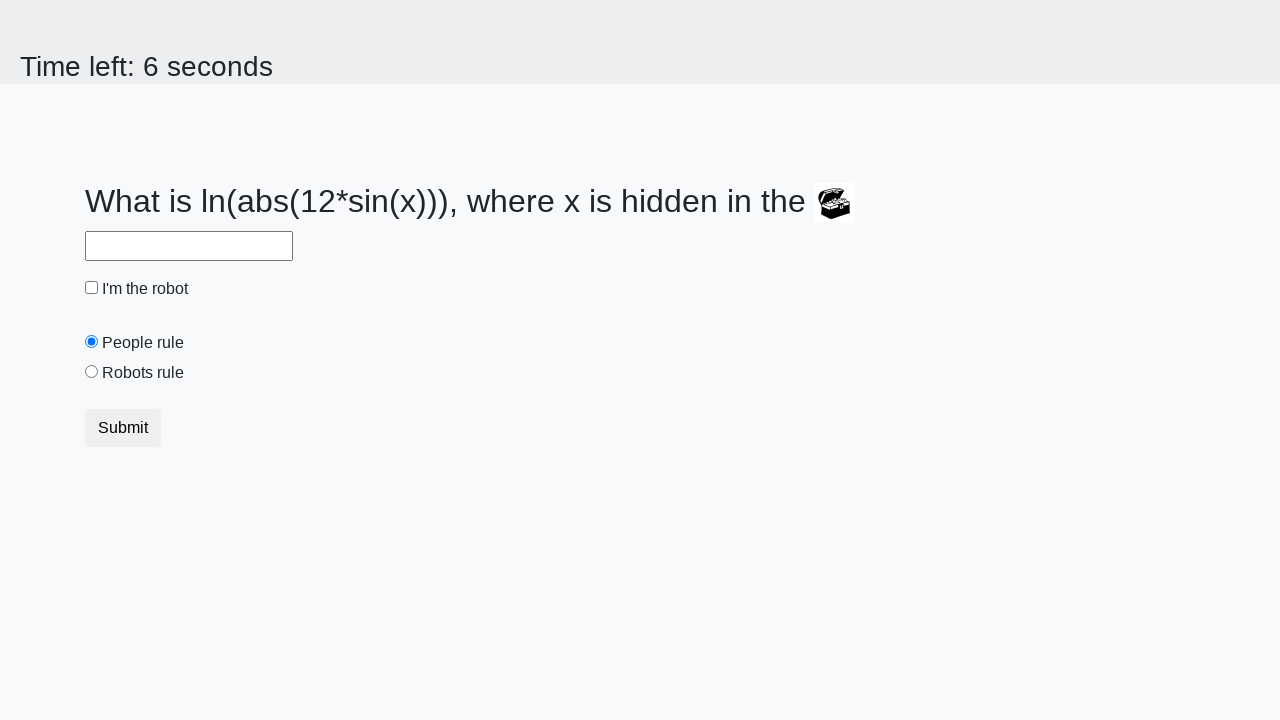

Located treasure element with custom attribute
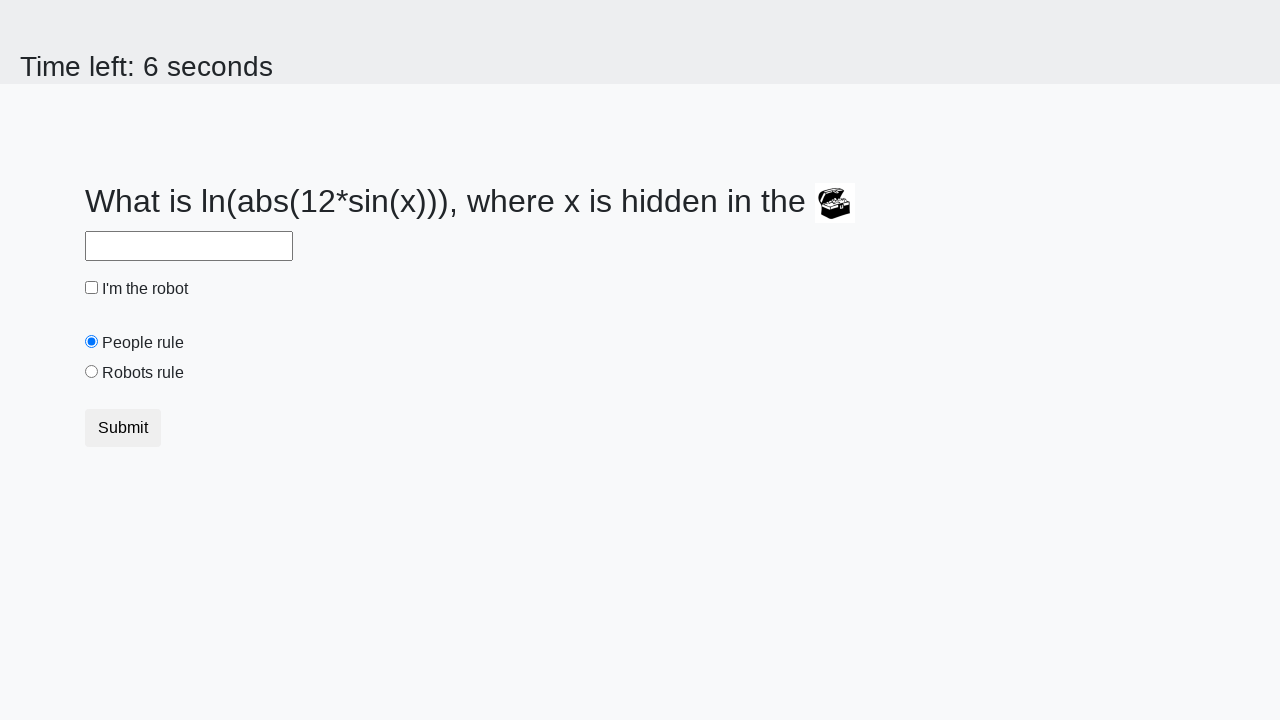

Extracted valuex attribute from treasure element: 364
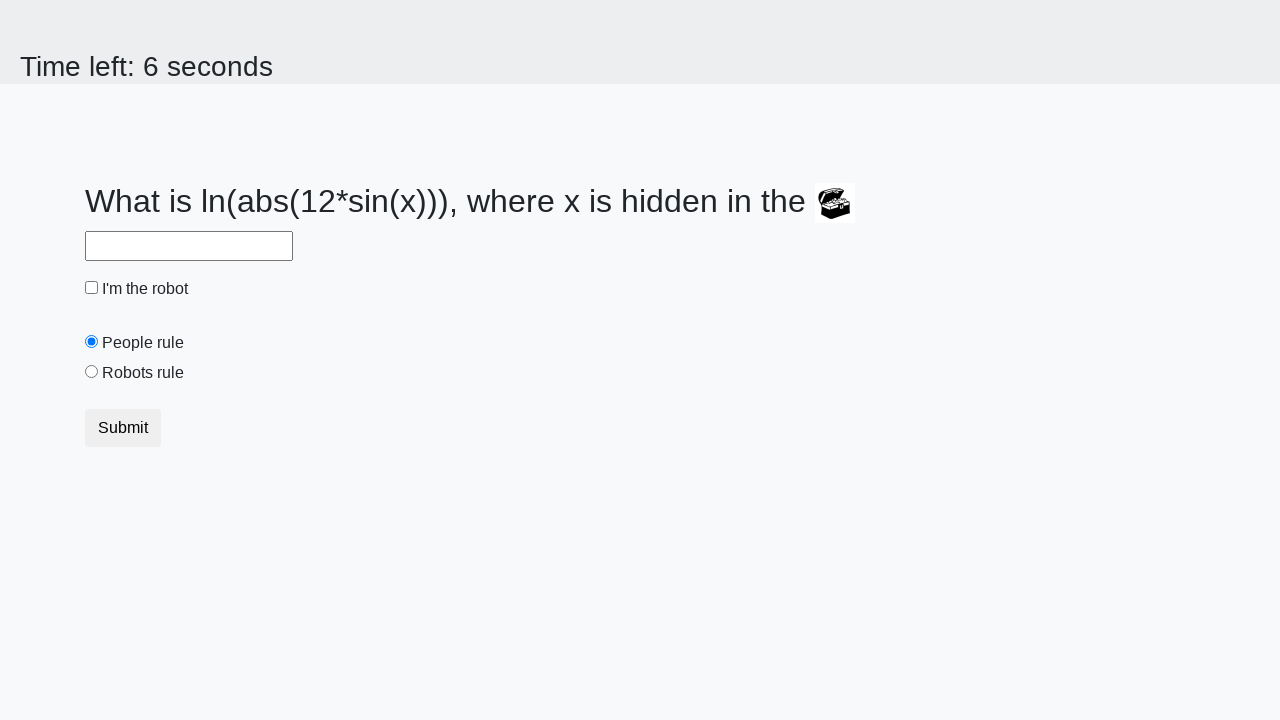

Calculated result using formula log(abs(12*sin(x))): 1.598395617168332
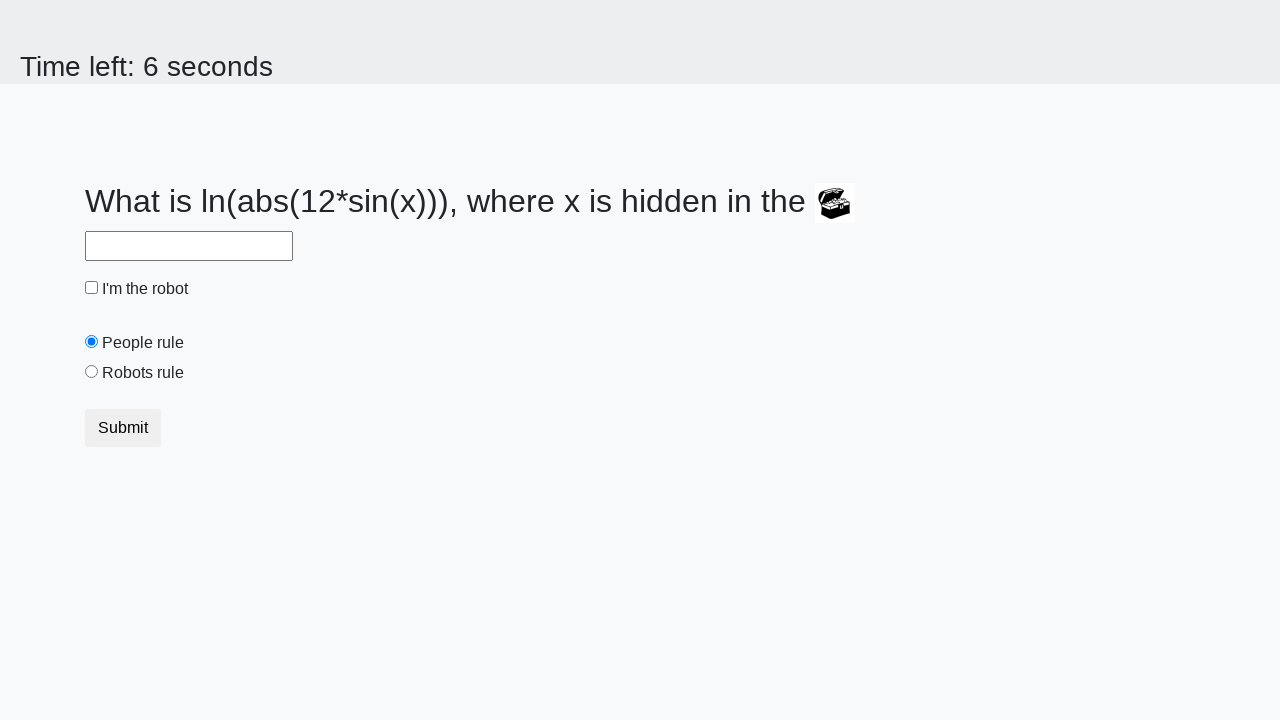

Filled input field with calculated value: 1.598395617168332 on input
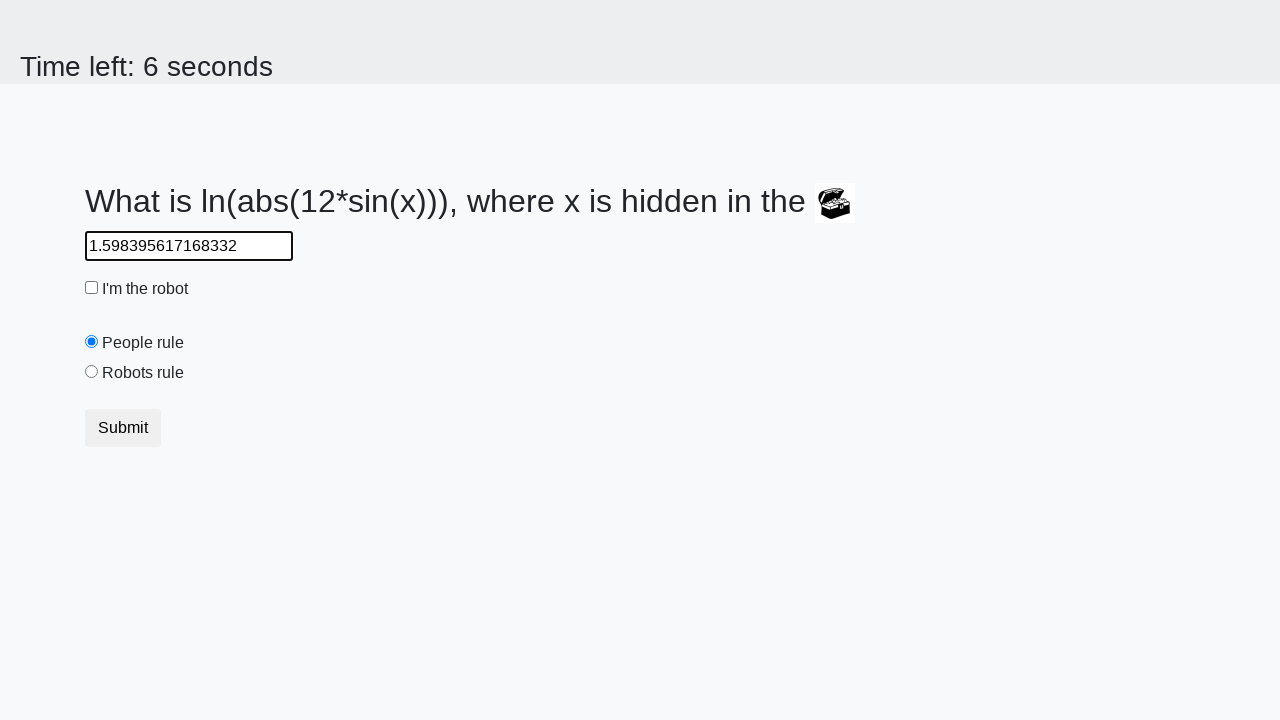

Checked the robot checkbox at (92, 288) on #robotCheckbox
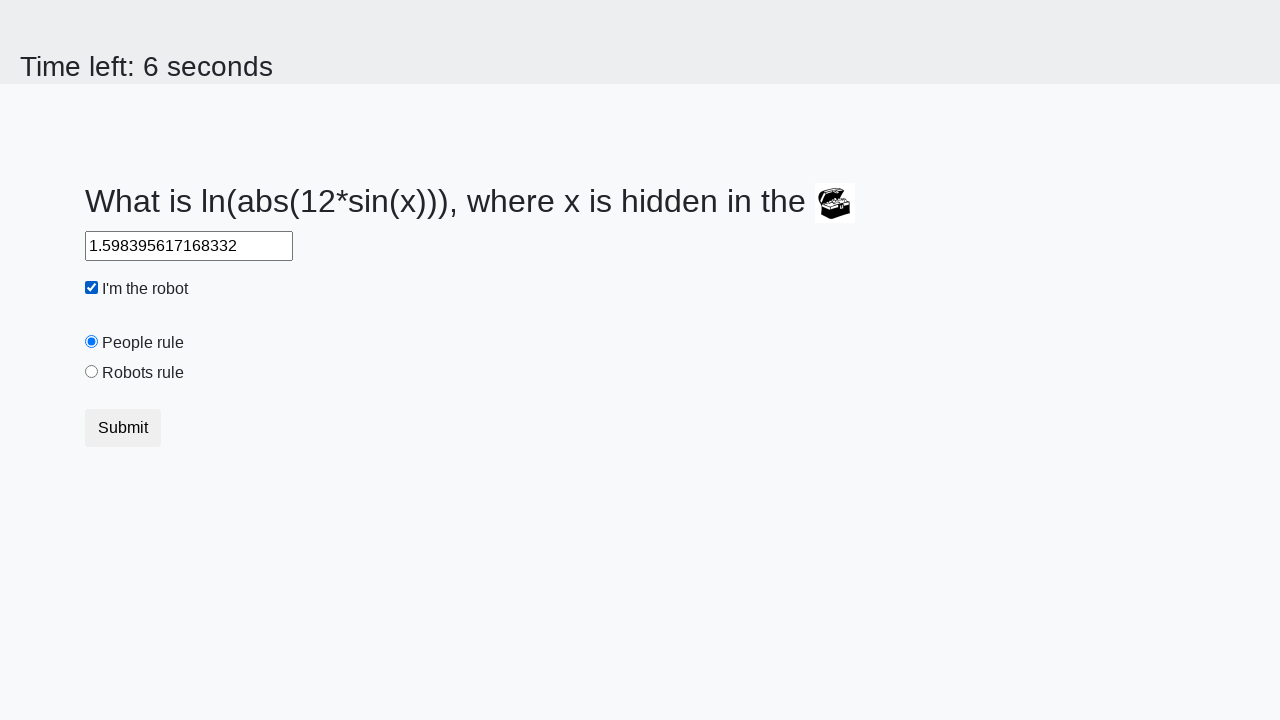

Selected the robots rule radio button at (92, 372) on #robotsRule
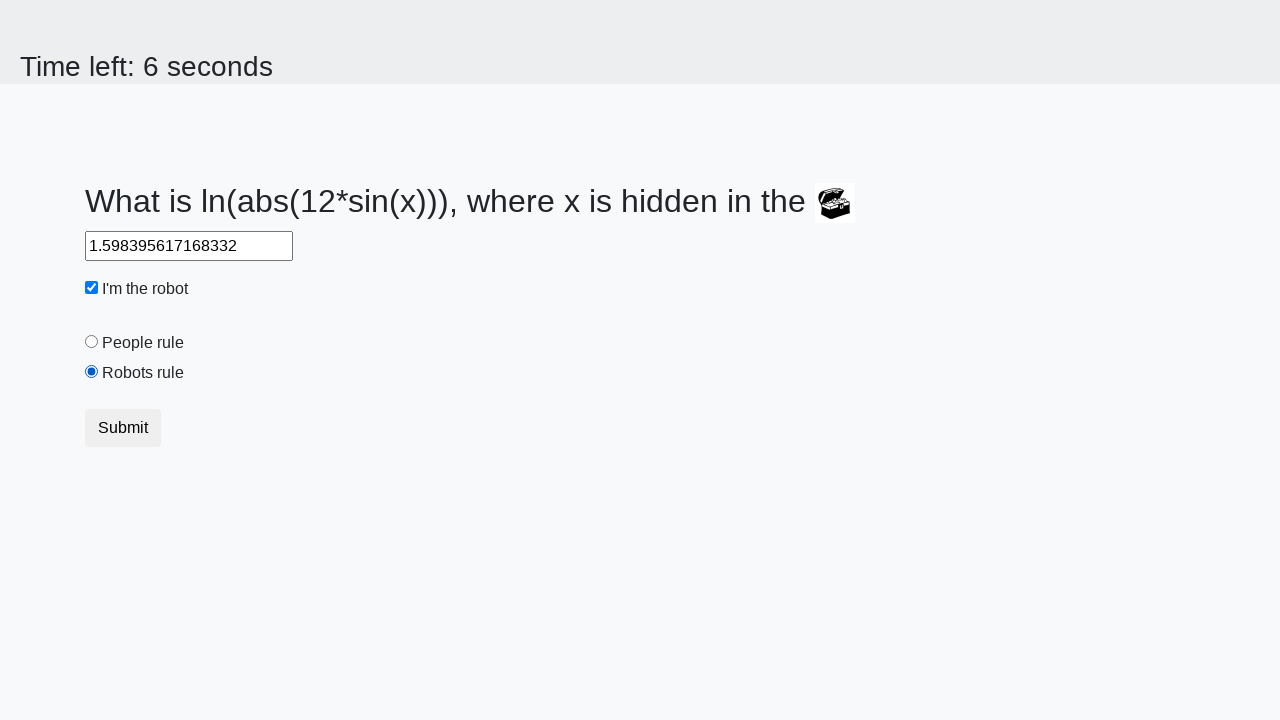

Clicked the submit button to submit form at (123, 428) on button.btn
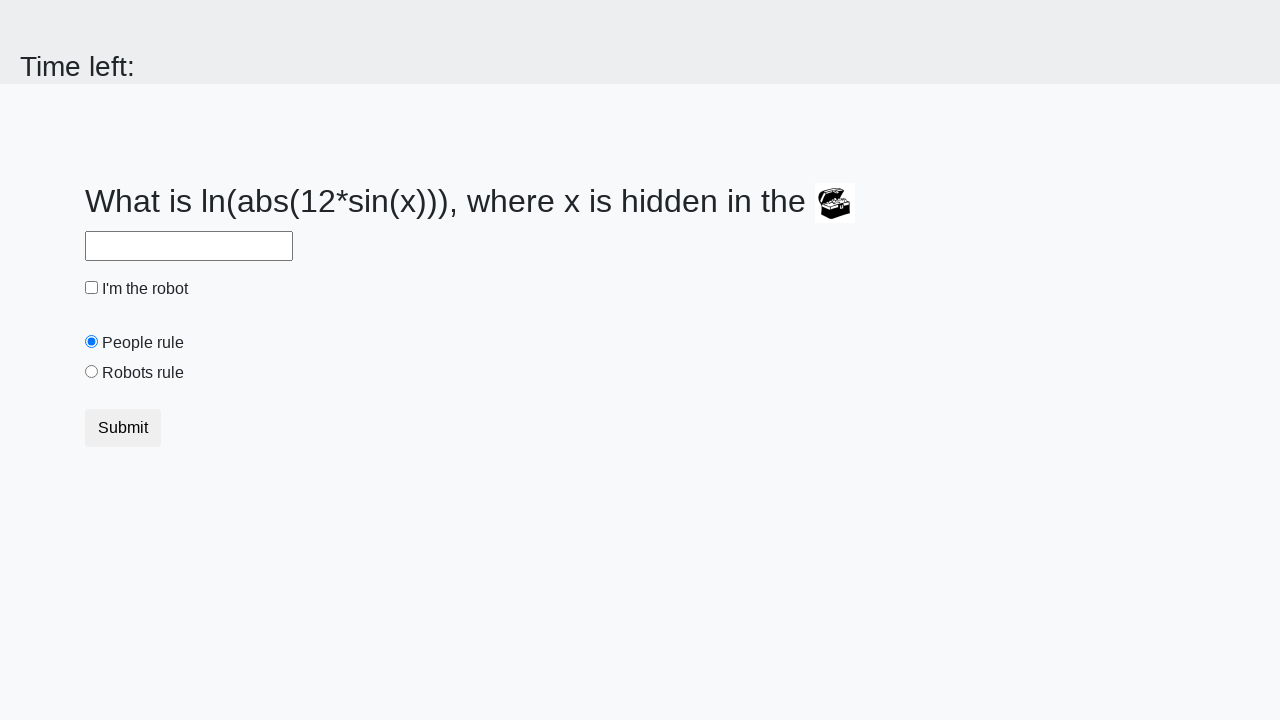

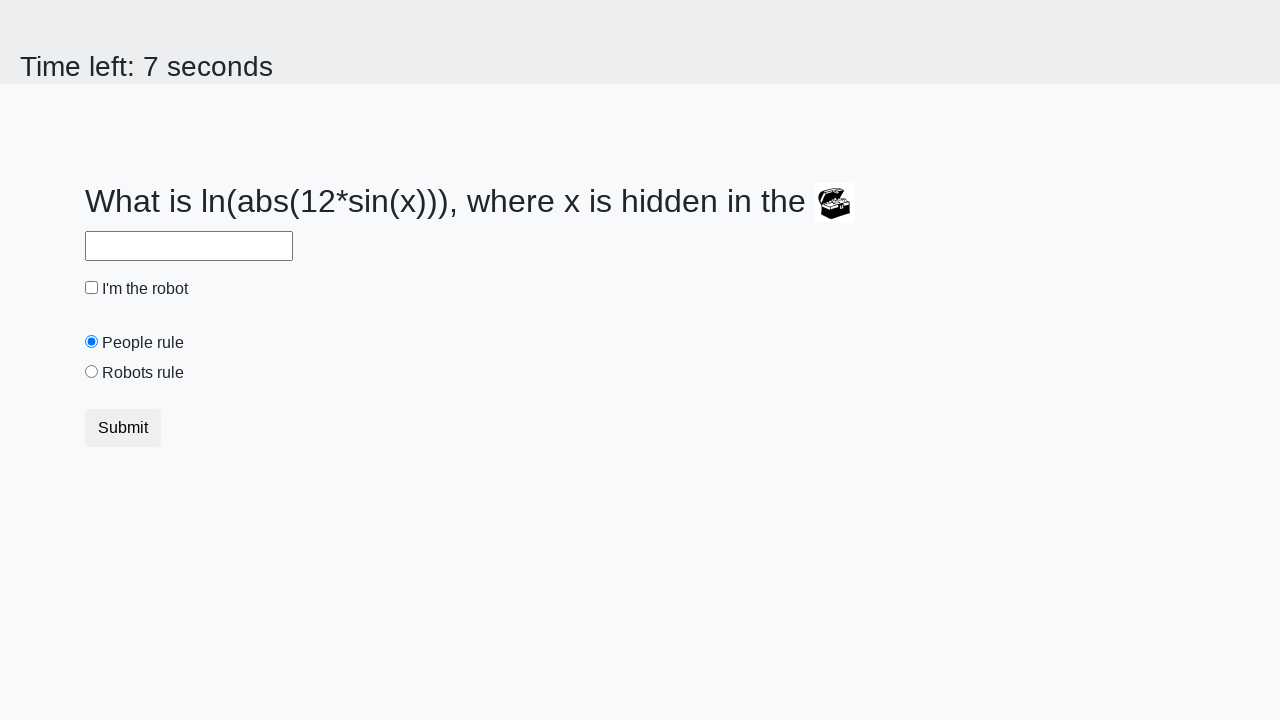